Tests dynamic loading with element rendered after loading - clicks through to Example 2, triggers loading, and verifies the finish element appears

Starting URL: https://the-internet.herokuapp.com

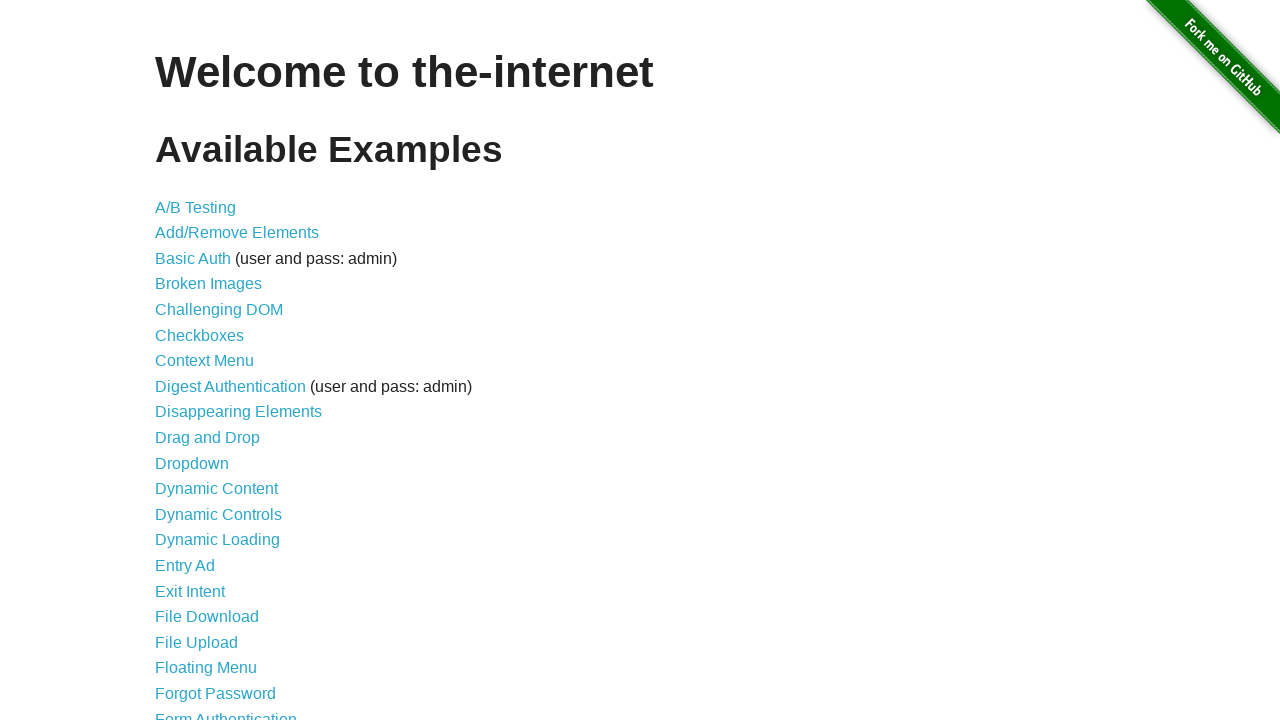

Clicked Dynamic Loading link from home page at (218, 540) on a[href='/dynamic_loading']
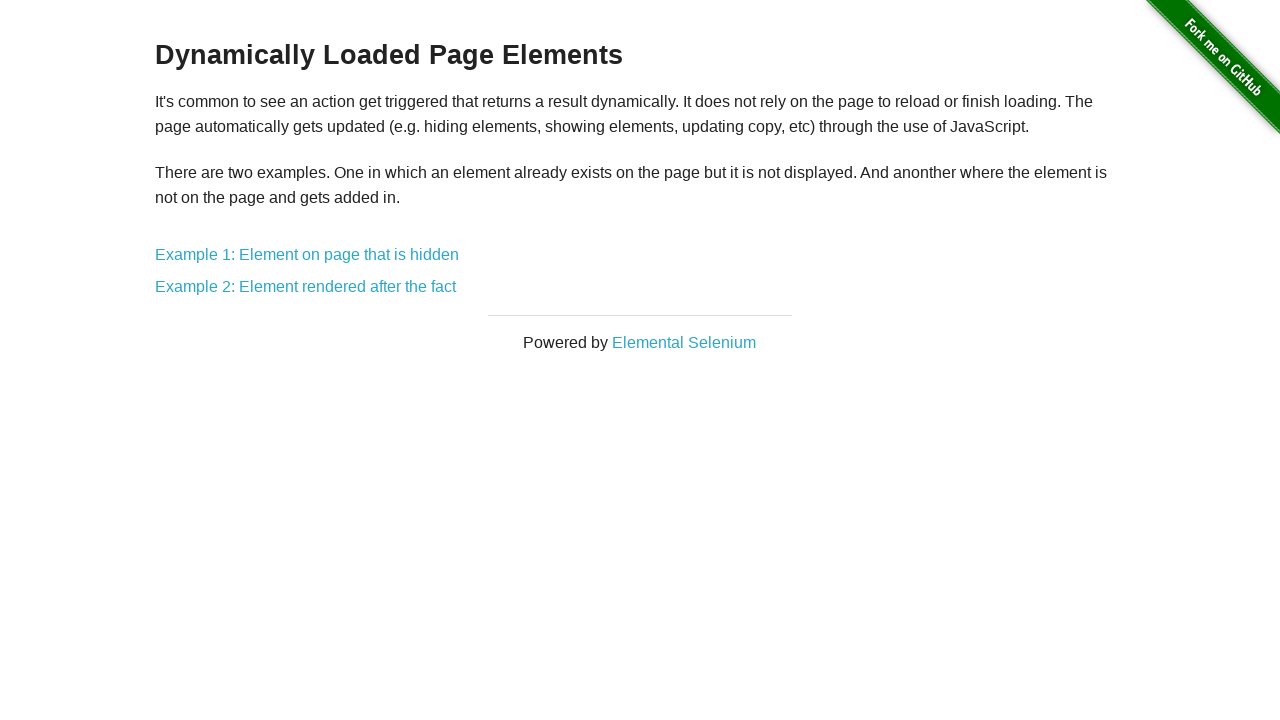

Clicked Example 2 link (Element rendered after the fact) at (306, 287) on a[href='/dynamic_loading/2']
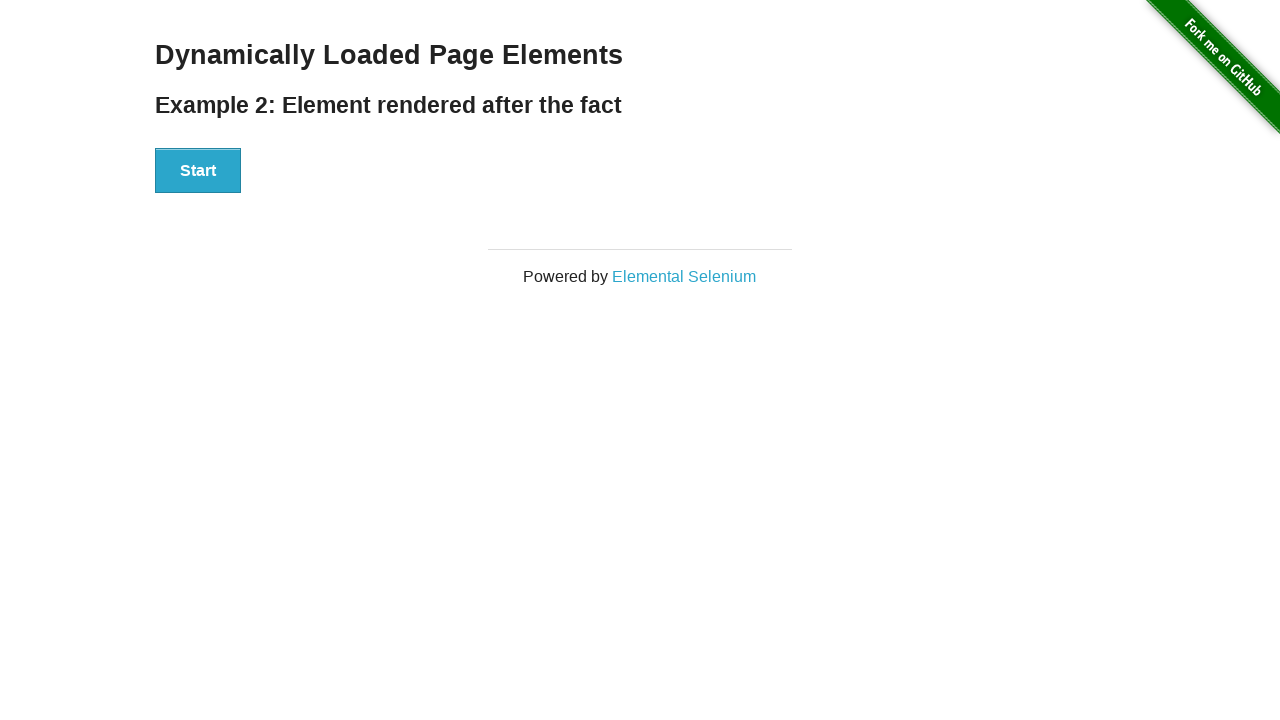

Verified Start button is visible
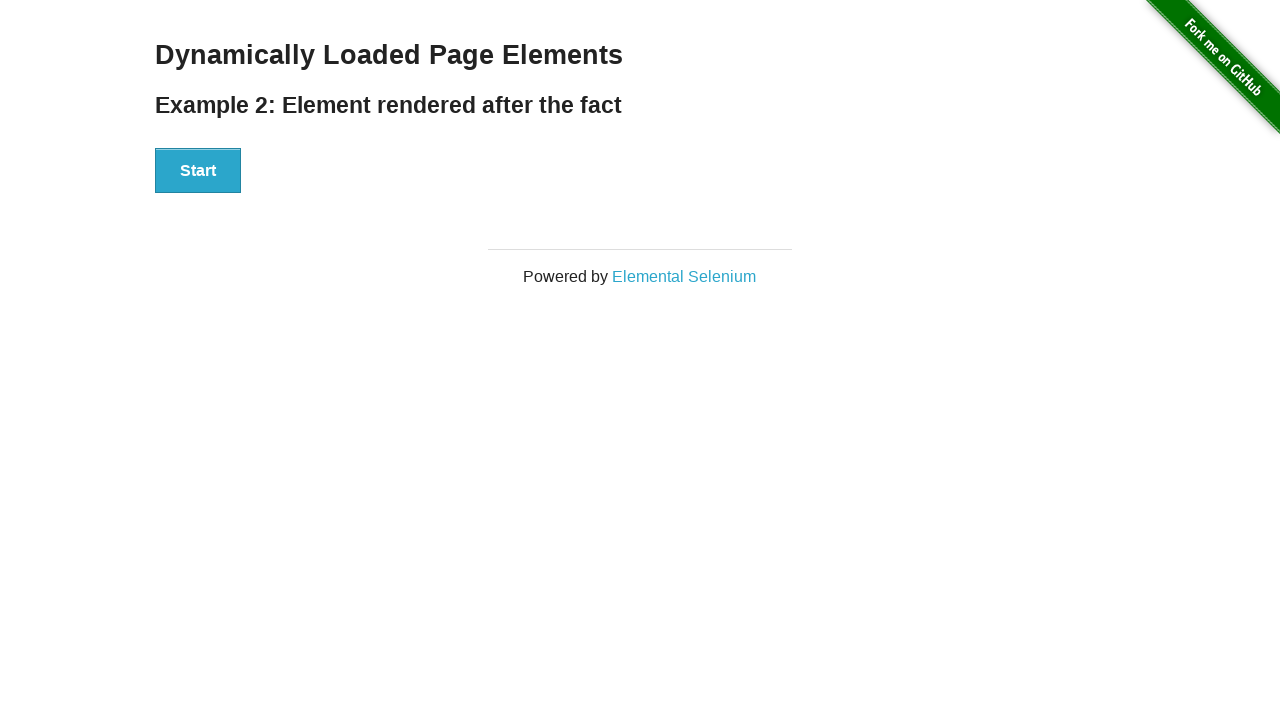

Clicked Start button to trigger loading at (198, 171) on #start button
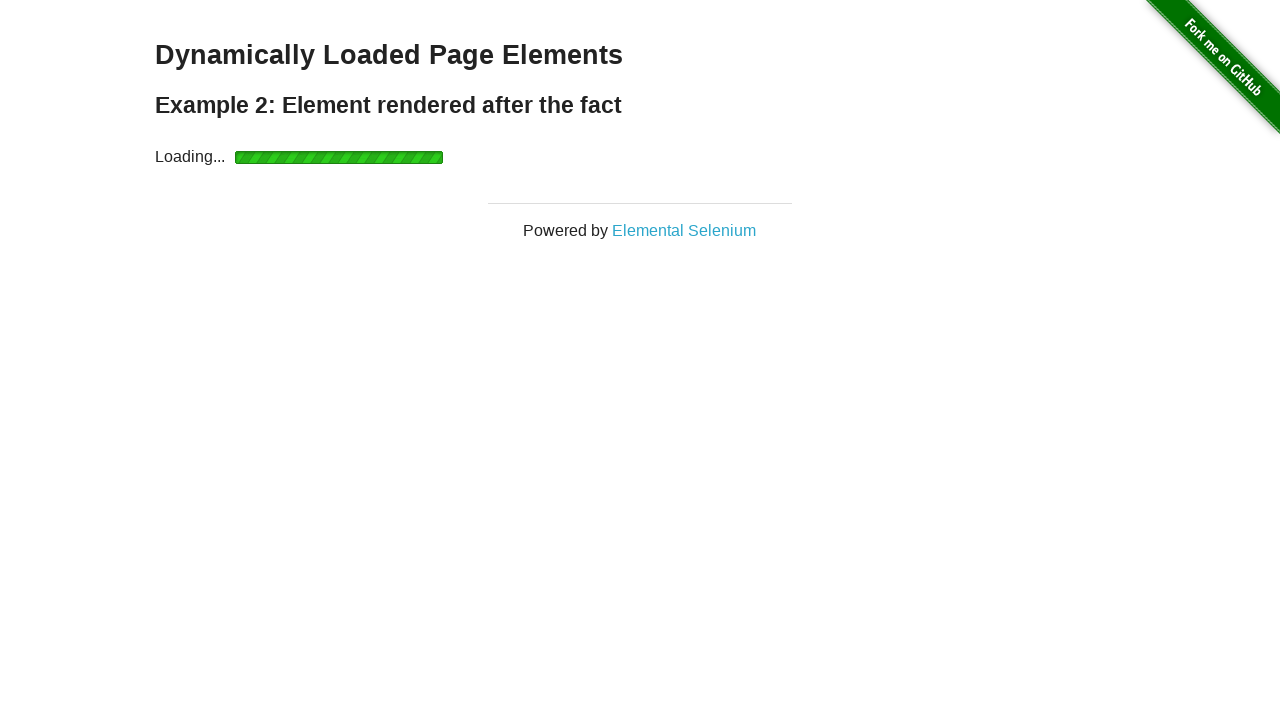

Waited for finish element to appear after loading
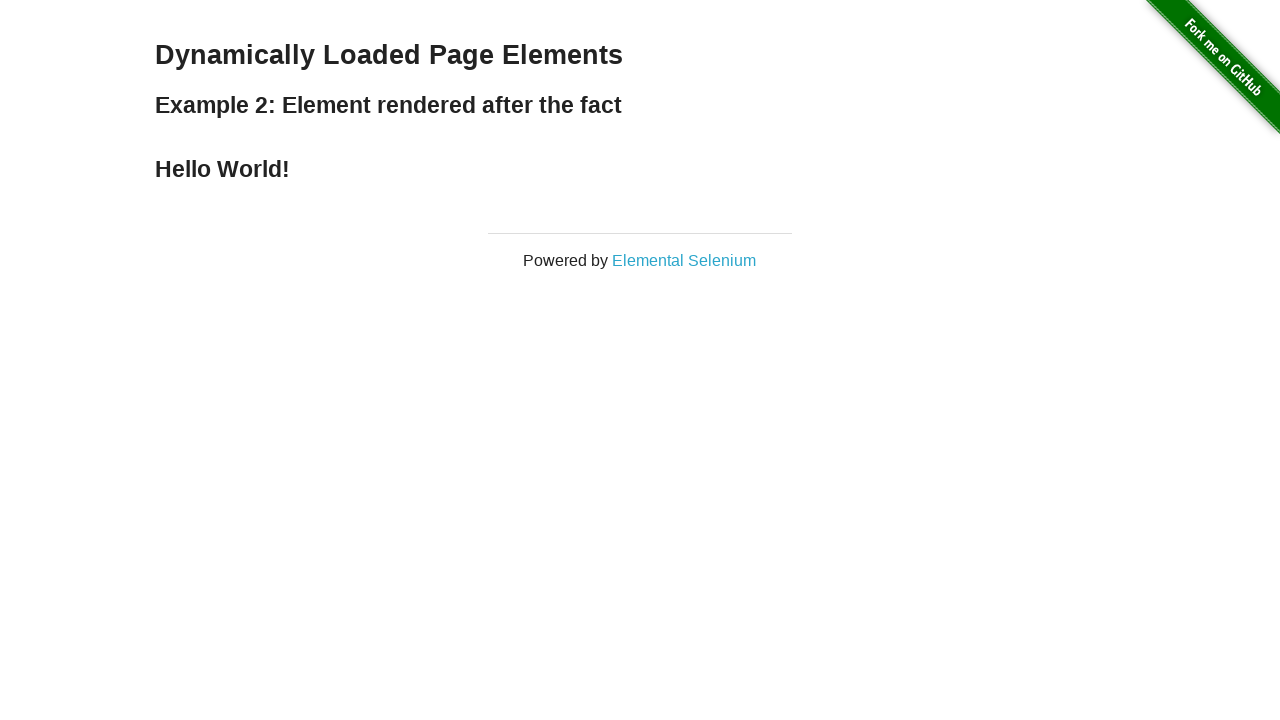

Verified finish element is now visible
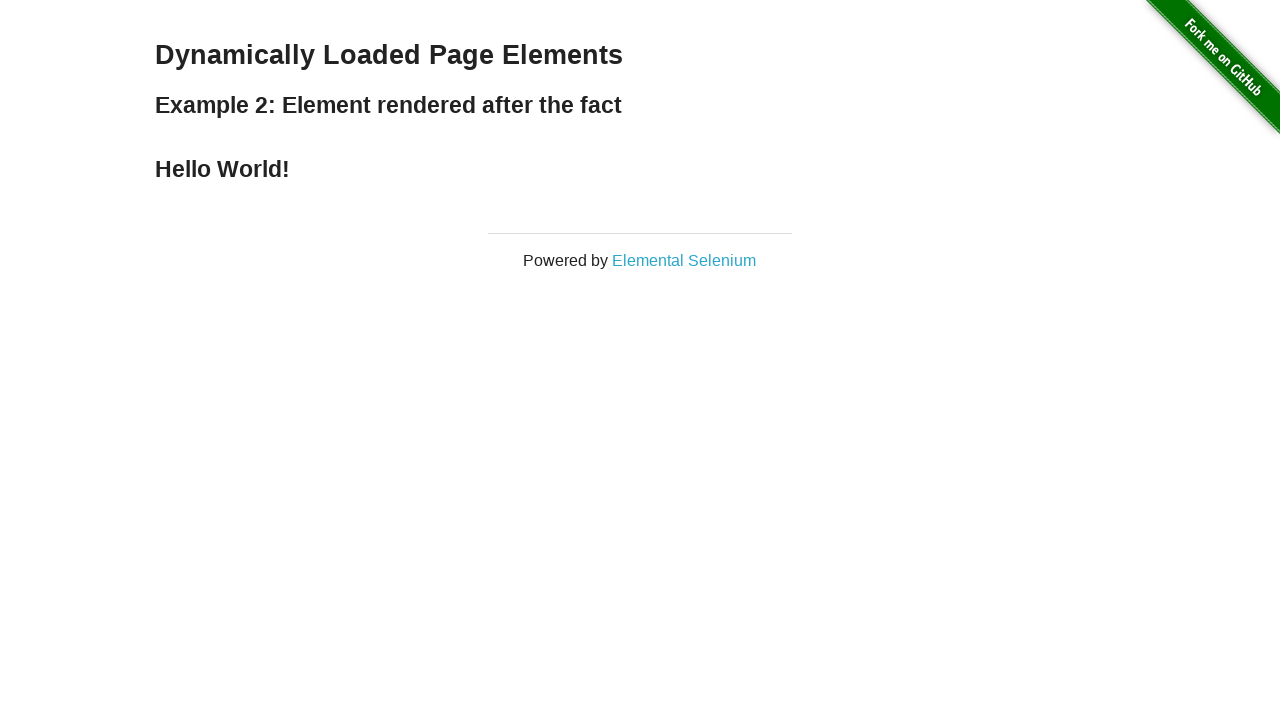

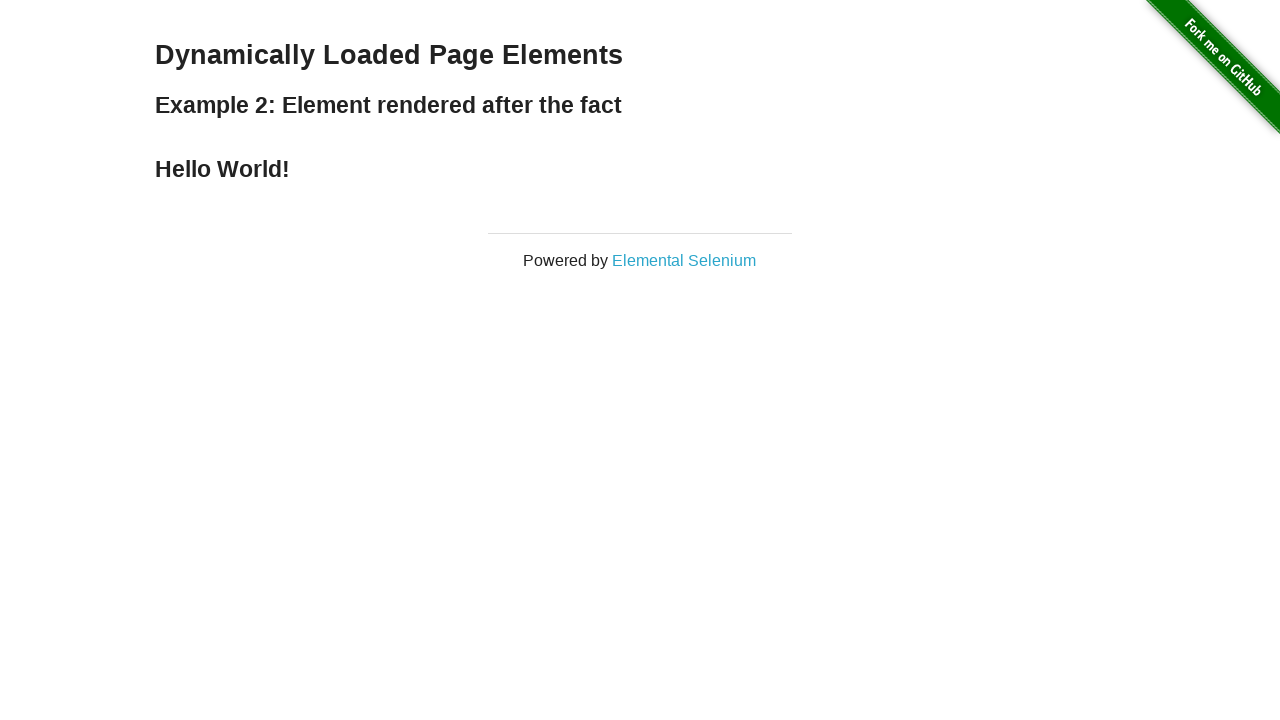